Tests clicking on elements on the Art of Testing website, first attempting to click a button element, and if not found, clicking on an image with alt text containing 'software testing tutorial'.

Starting URL: https://artoftesting.com

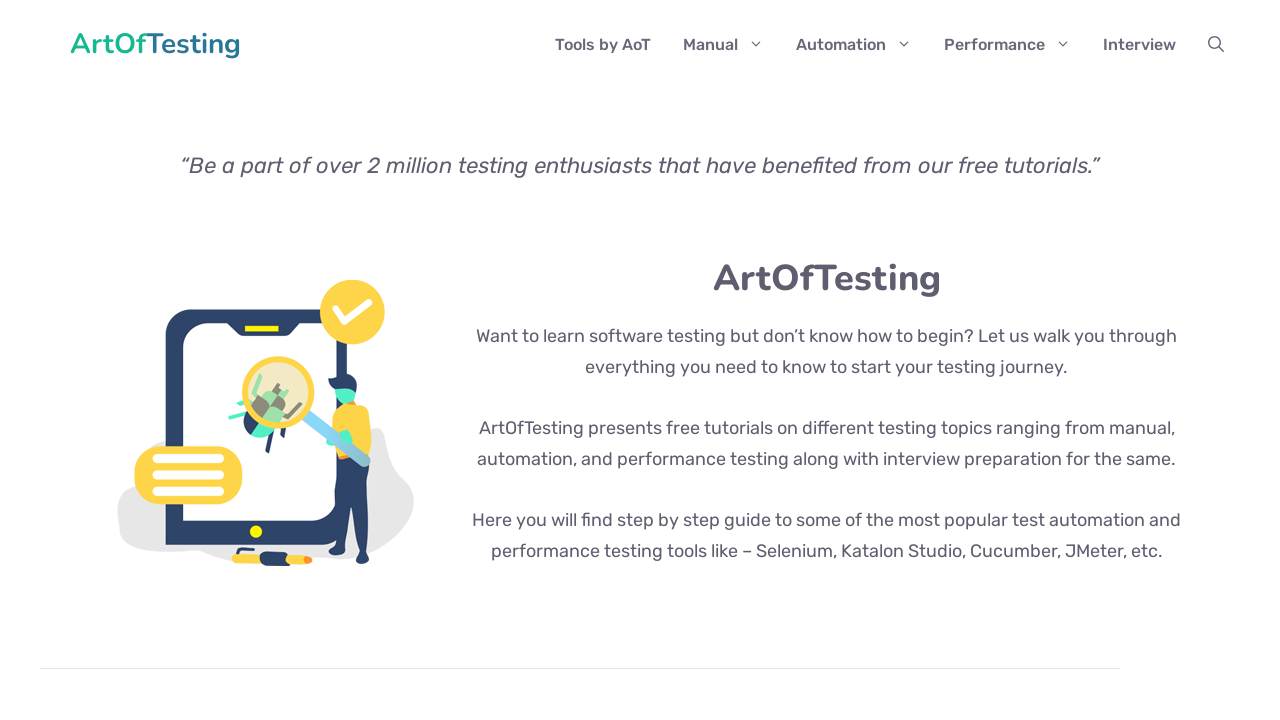

Located button element with id 'button1'
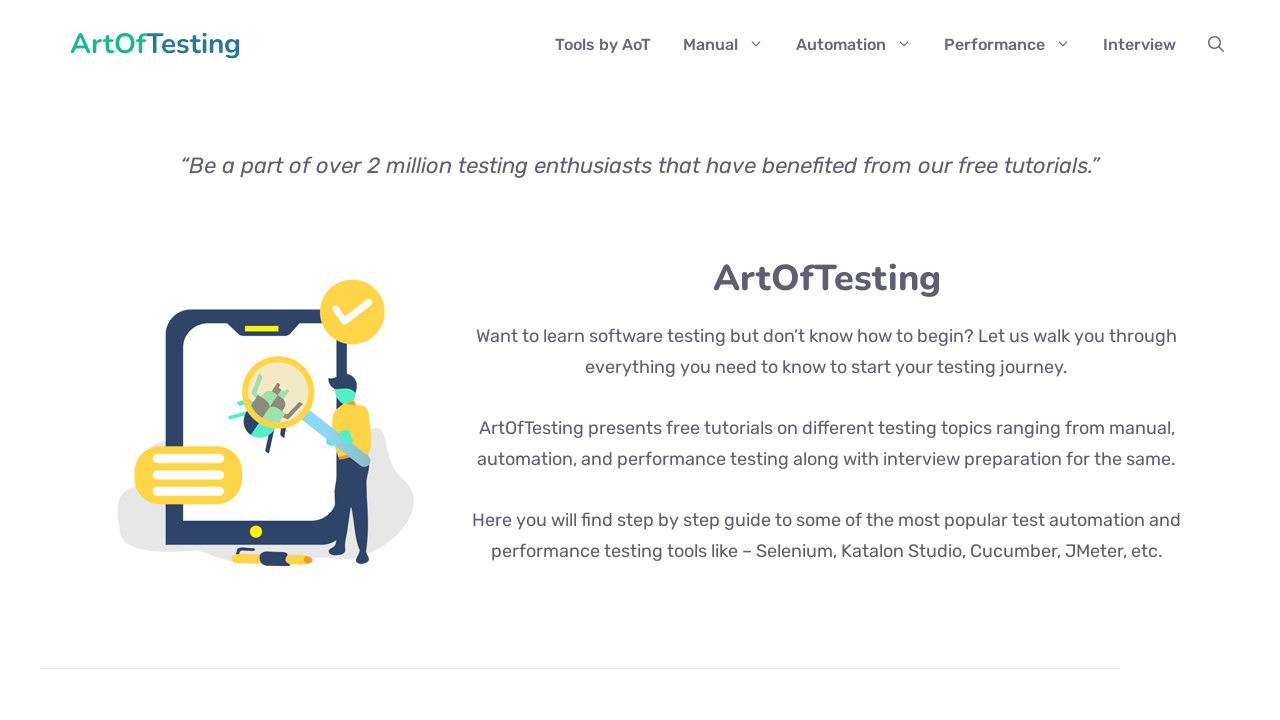

Button not found; clicked image with alt text containing 'software testing tutorial' at (209, 361) on img[alt*='software testing tutorial']
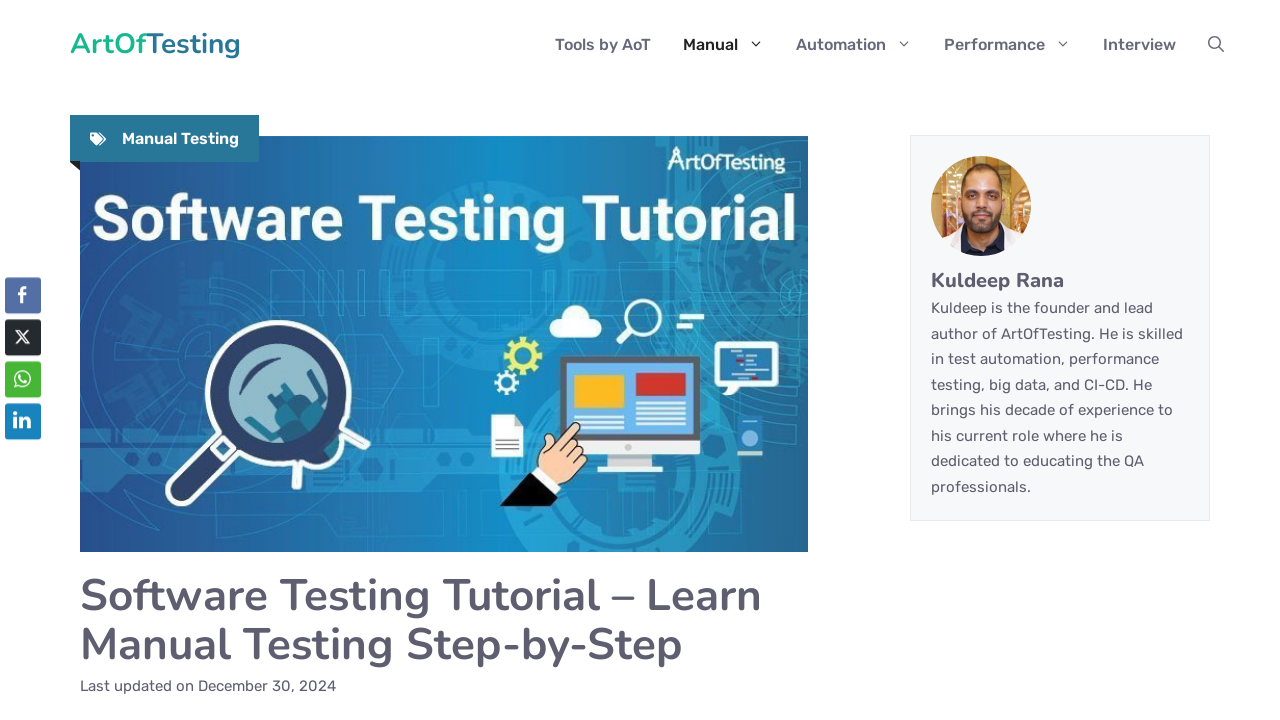

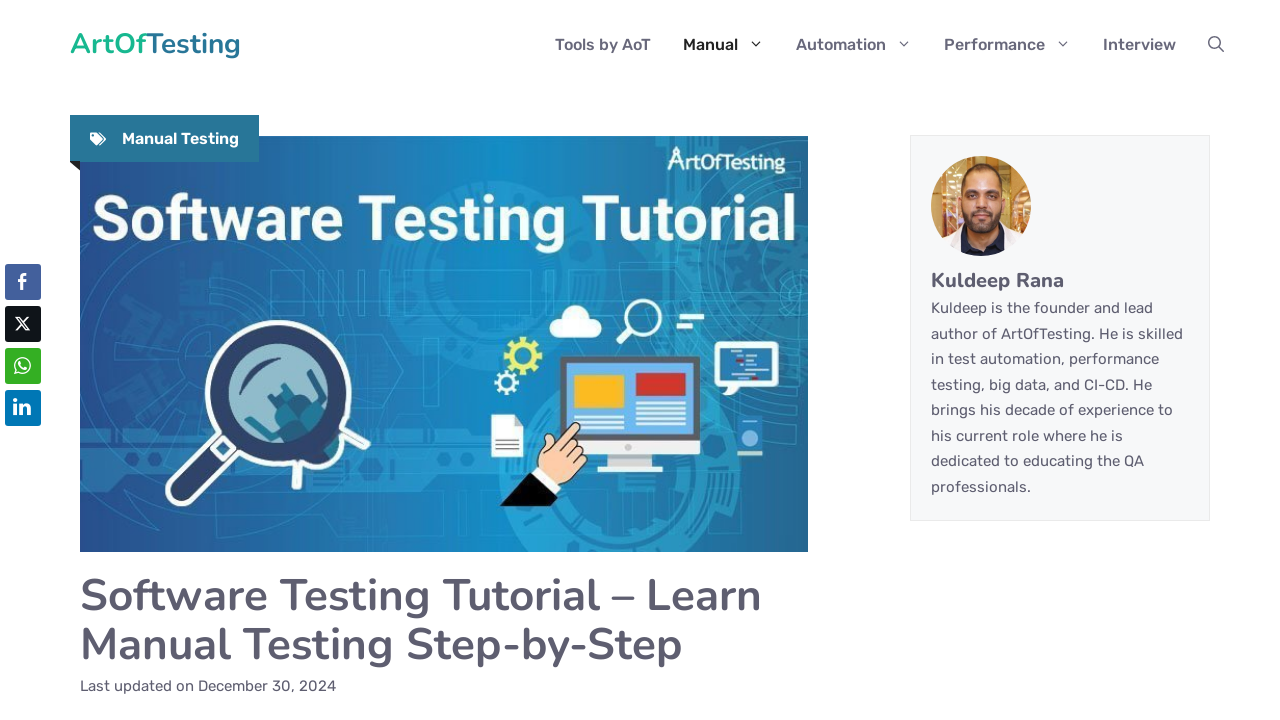